Tests that edits are cancelled when pressing Escape key

Starting URL: https://demo.playwright.dev/todomvc

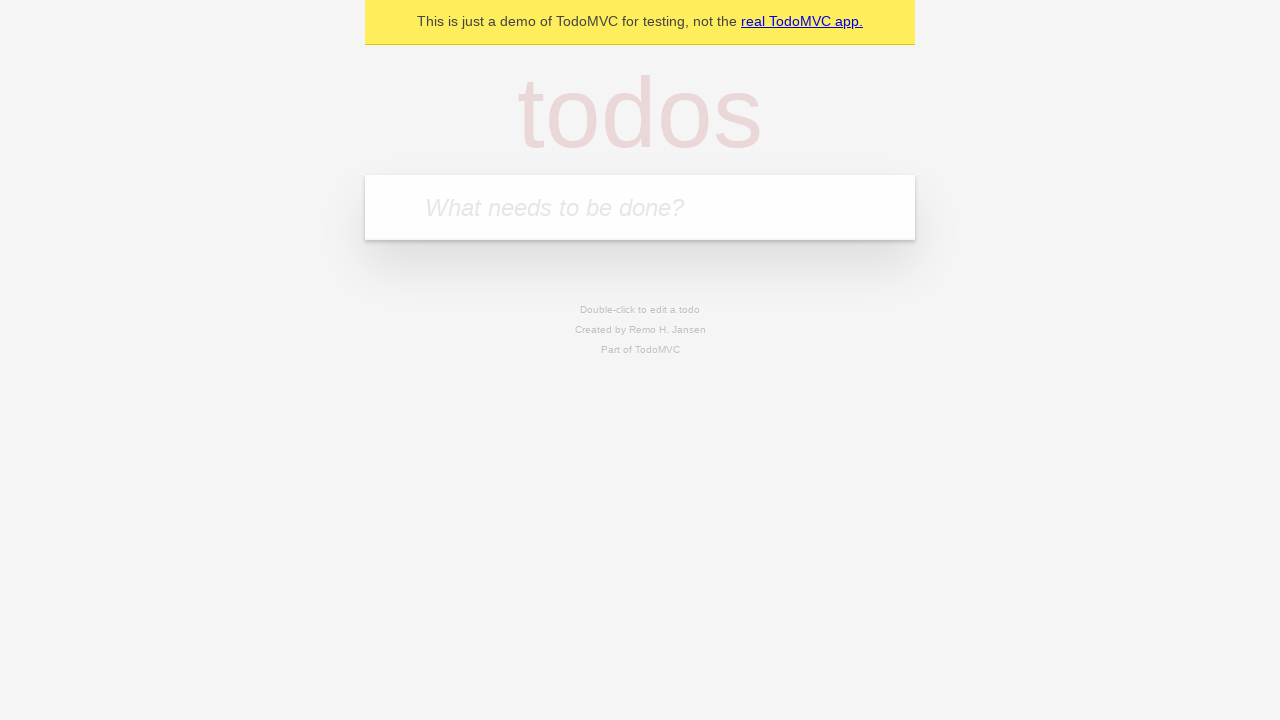

Filled input field with first todo: 'buy some cheese' on internal:attr=[placeholder="What needs to be done?"i]
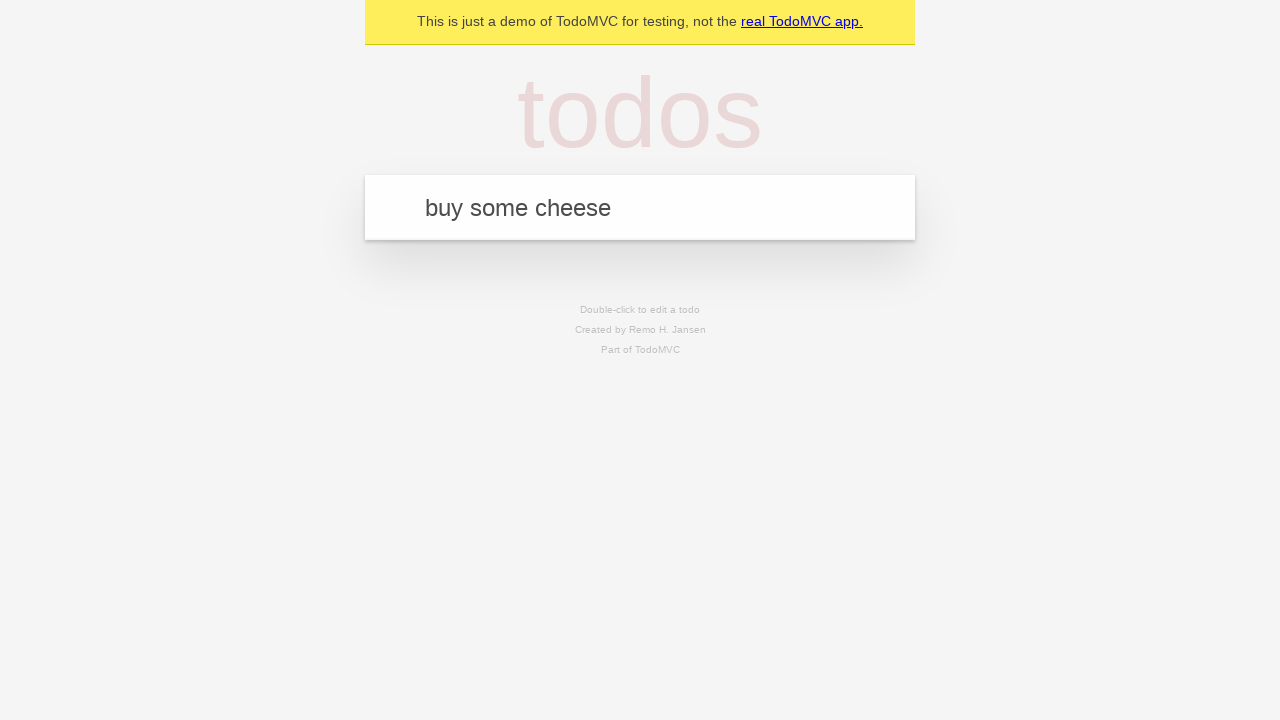

Pressed Enter to create first todo on internal:attr=[placeholder="What needs to be done?"i]
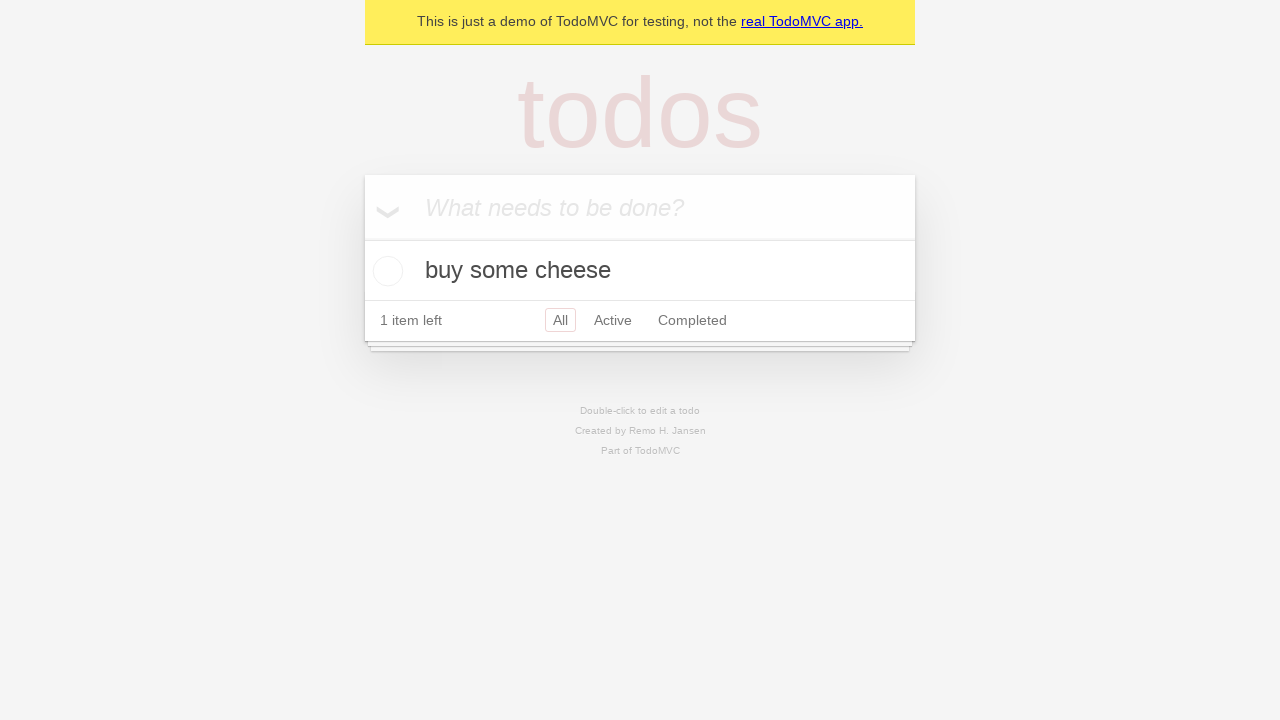

Filled input field with second todo: 'feed the cat' on internal:attr=[placeholder="What needs to be done?"i]
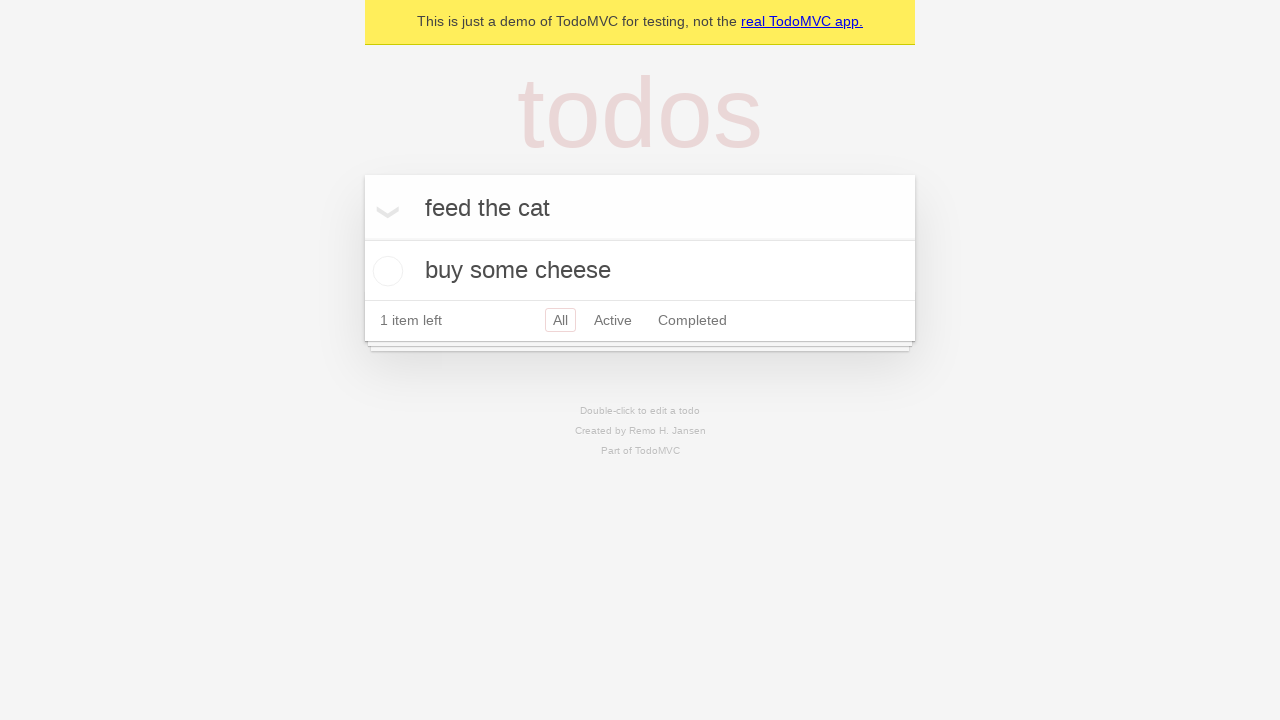

Pressed Enter to create second todo on internal:attr=[placeholder="What needs to be done?"i]
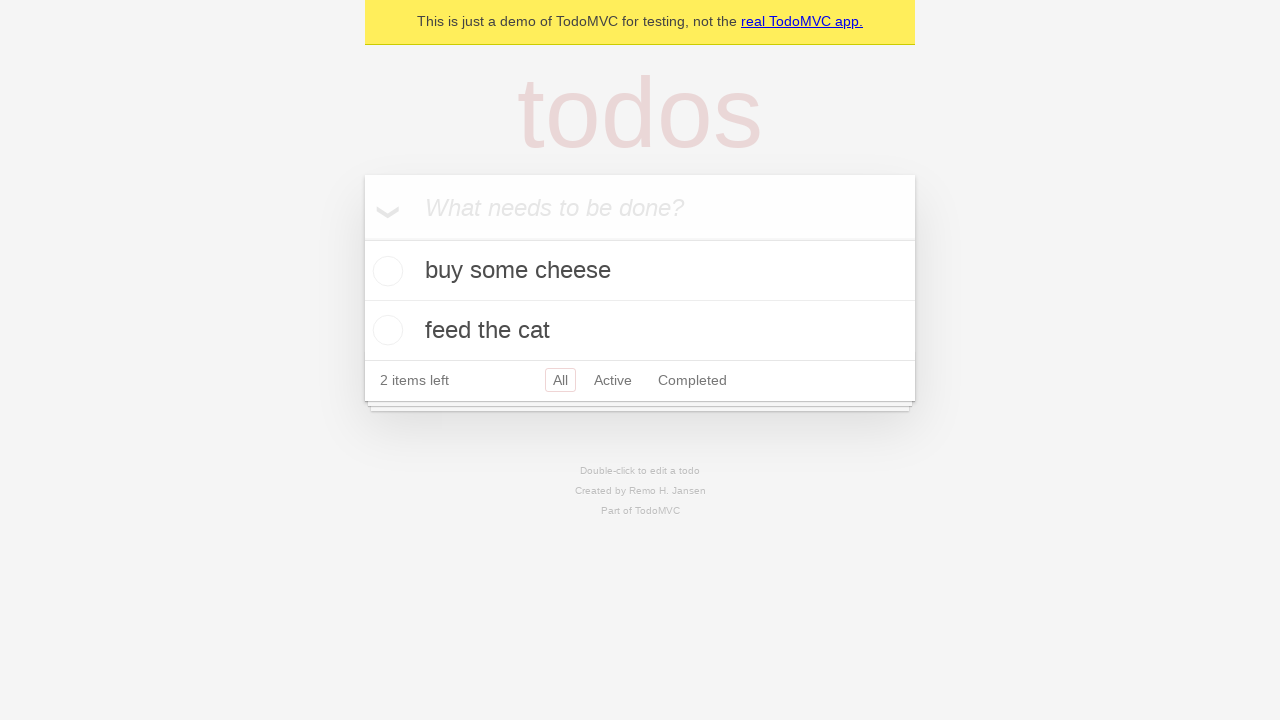

Filled input field with third todo: 'book a doctors appointment' on internal:attr=[placeholder="What needs to be done?"i]
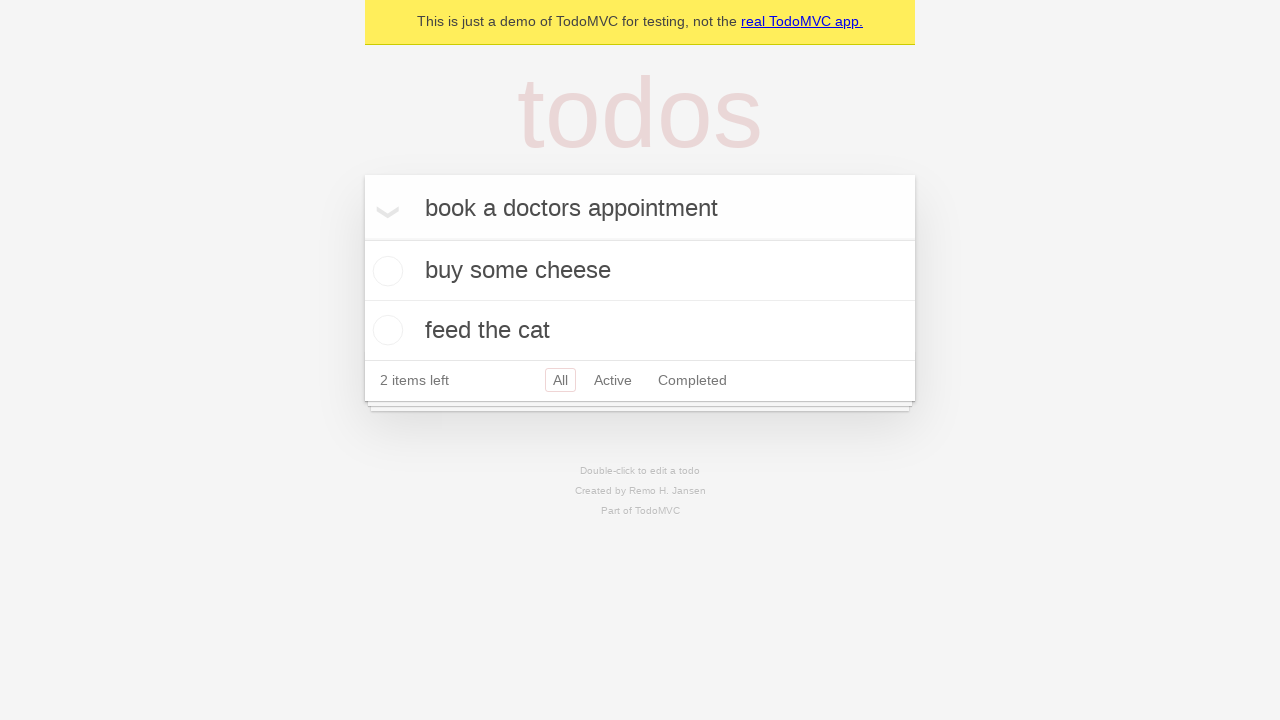

Pressed Enter to create third todo on internal:attr=[placeholder="What needs to be done?"i]
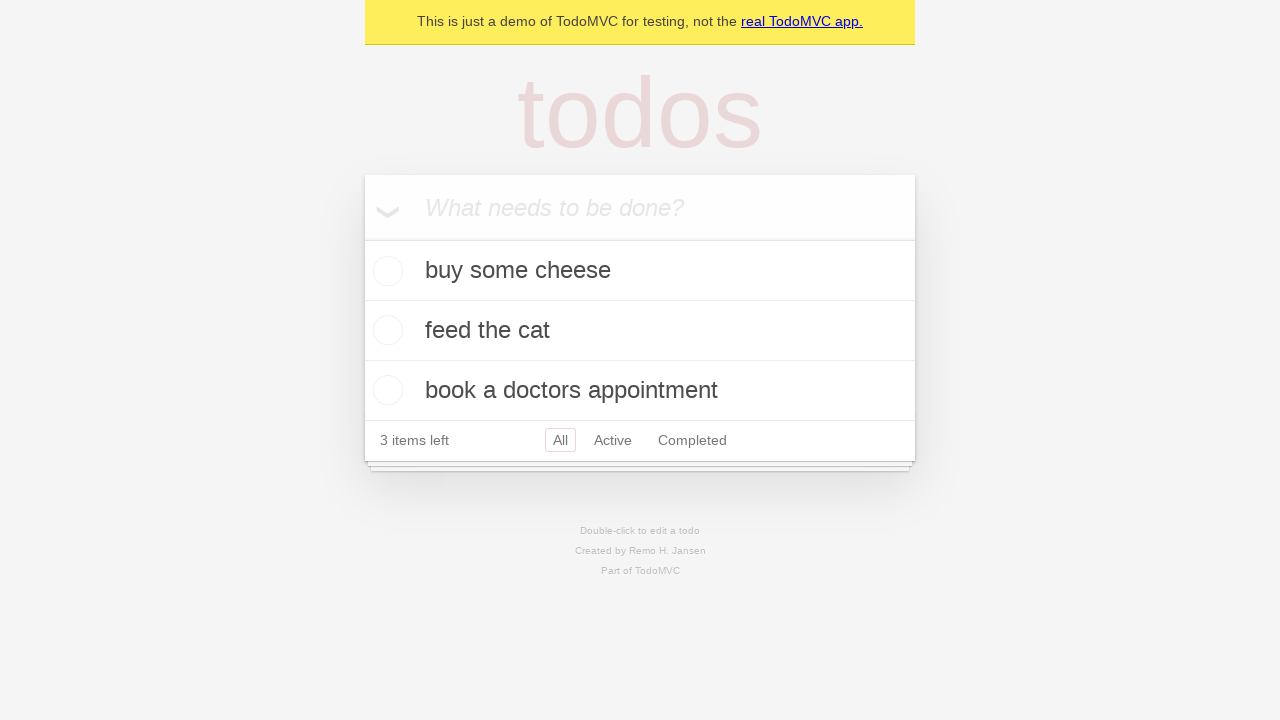

Double-clicked second todo to enter edit mode at (640, 331) on internal:testid=[data-testid="todo-item"s] >> nth=1
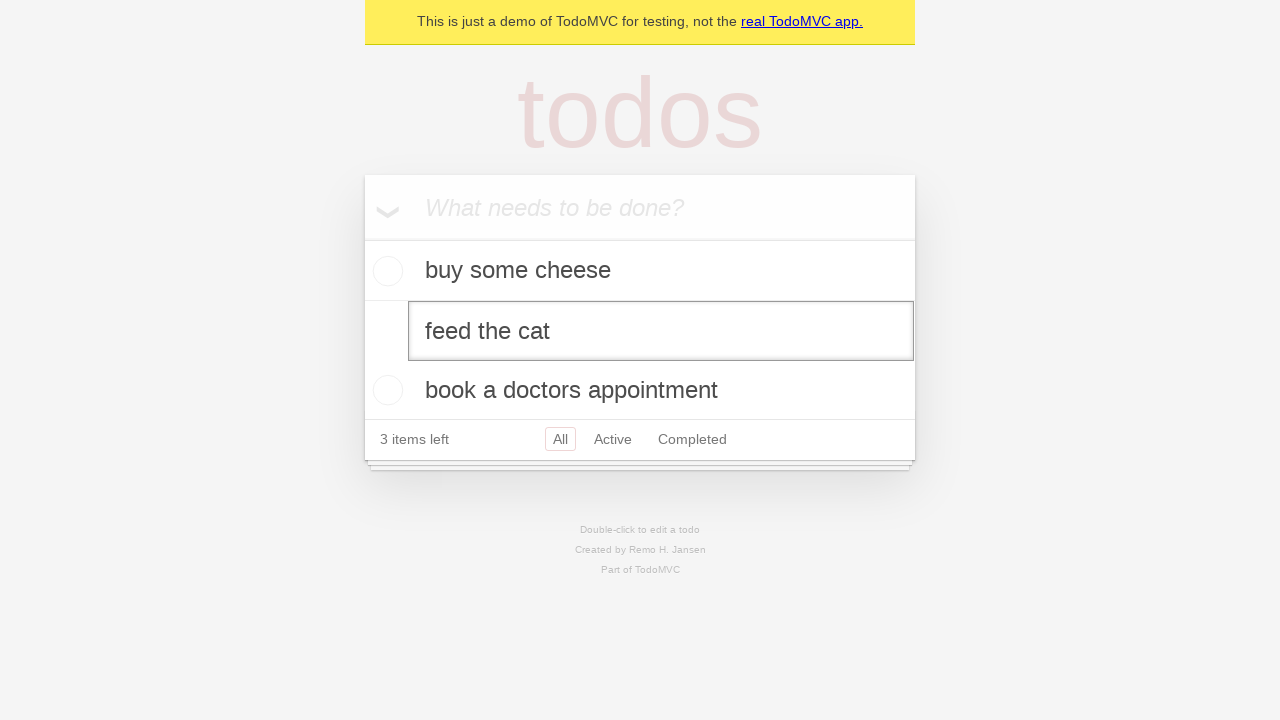

Filled edit textbox with new text: 'buy some sausages' on internal:testid=[data-testid="todo-item"s] >> nth=1 >> internal:role=textbox[nam
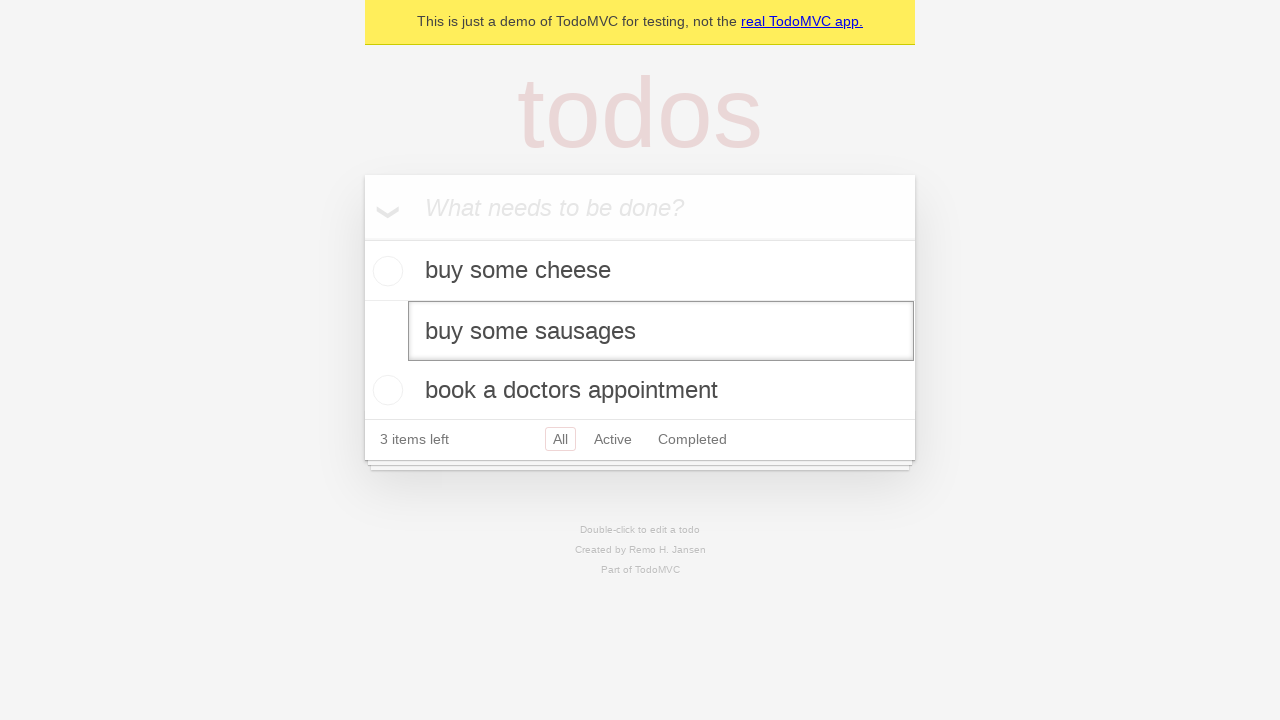

Pressed Escape key to cancel edit on internal:testid=[data-testid="todo-item"s] >> nth=1 >> internal:role=textbox[nam
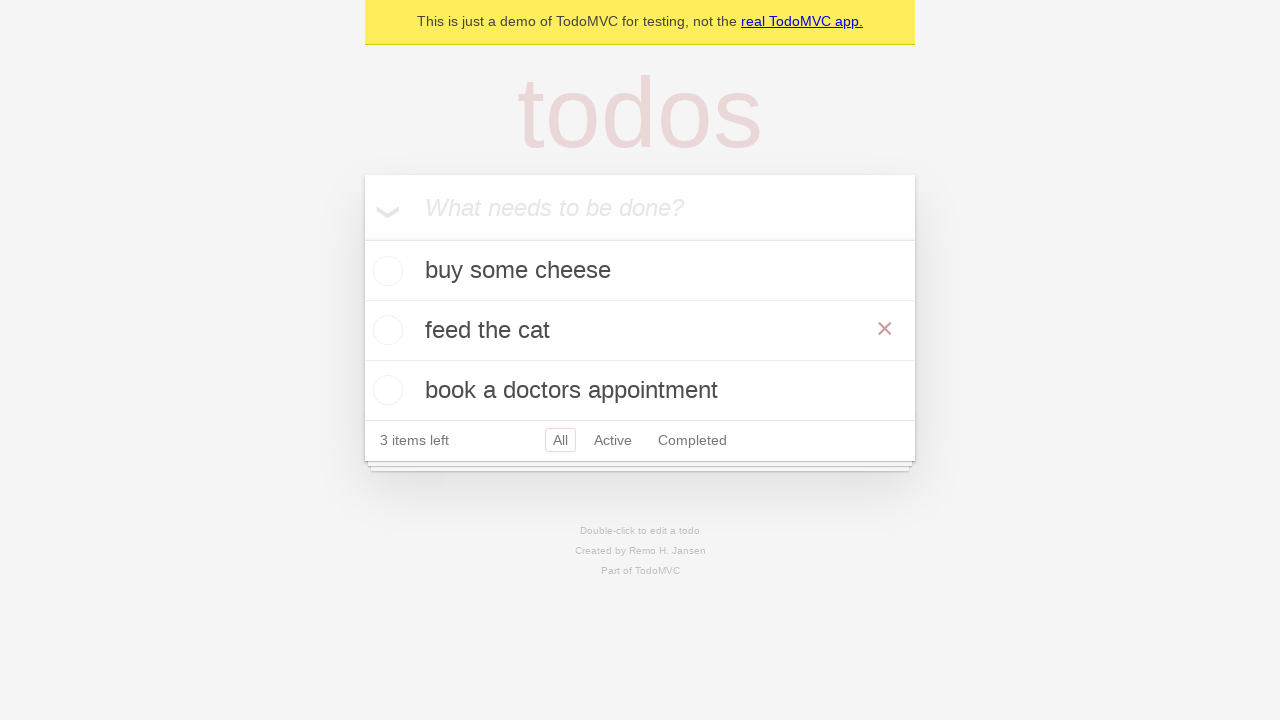

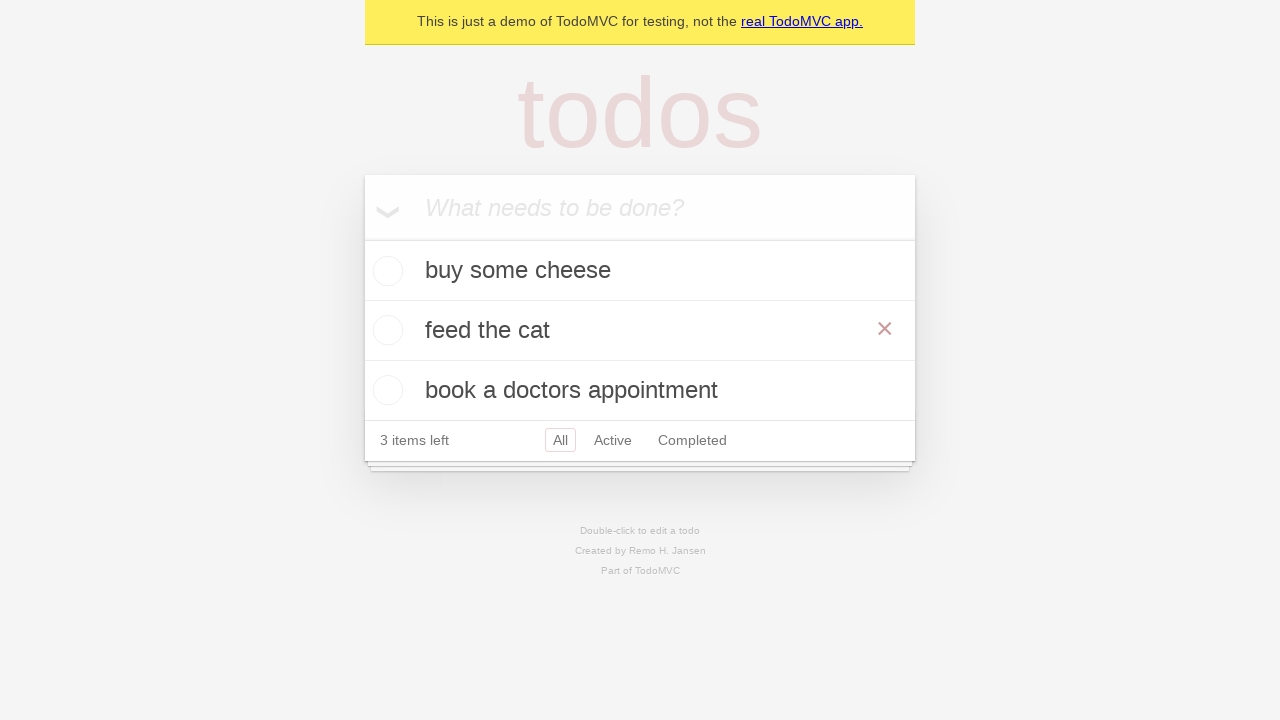